Tests browser window handling by clicking a link that opens a new window, then switches to the new window and verifies it contains the expected "New Window" text.

Starting URL: https://the-internet.herokuapp.com/windows

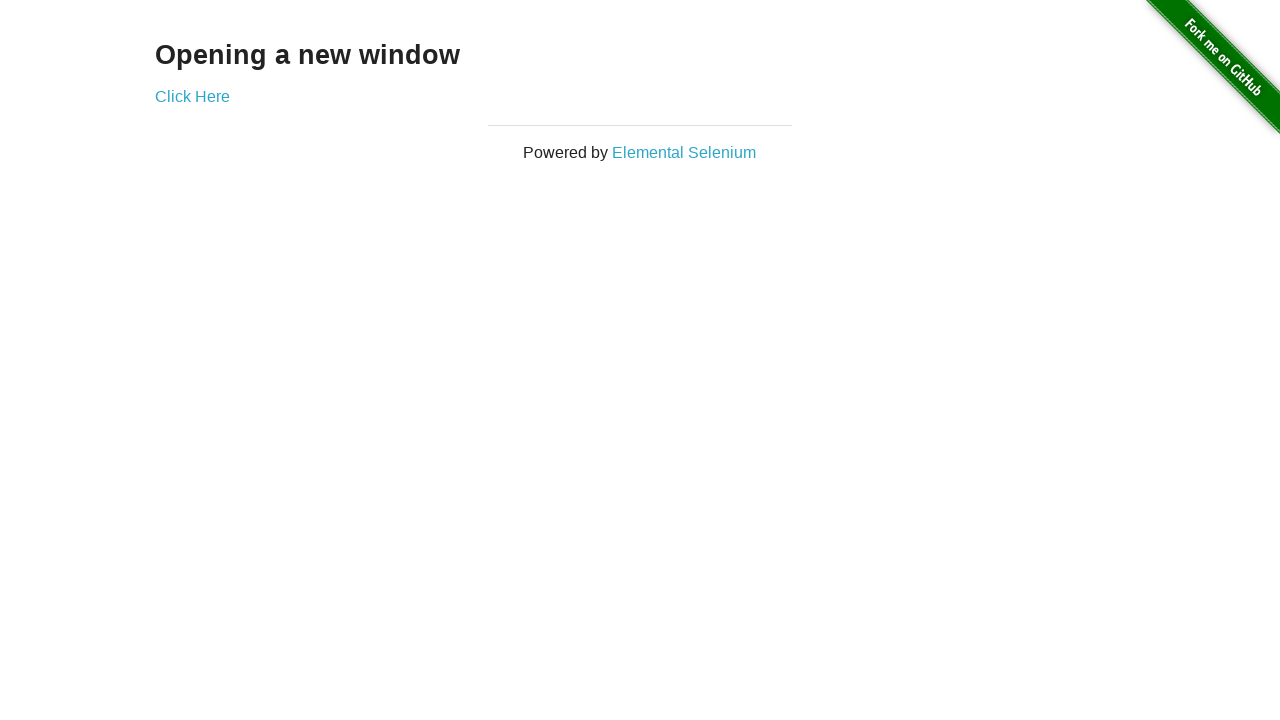

Clicked 'Click Here' link to open a new window at (192, 96) on text=Click Here
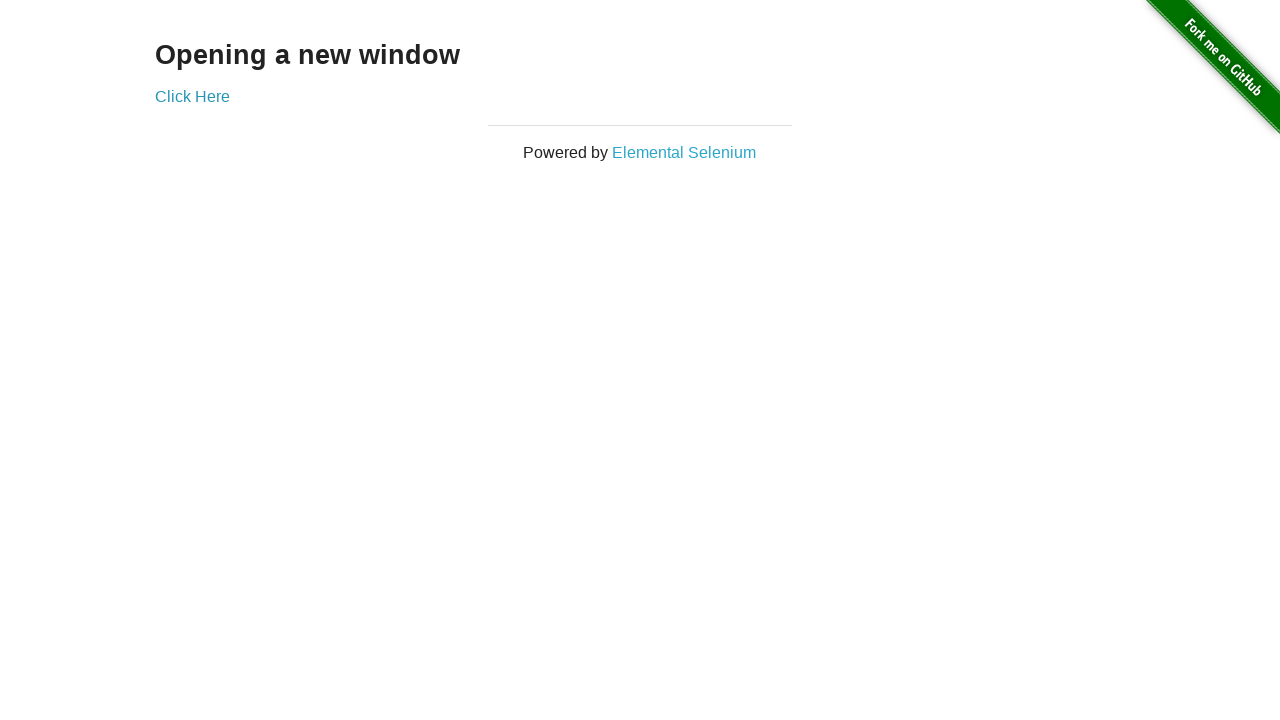

Captured the newly opened window
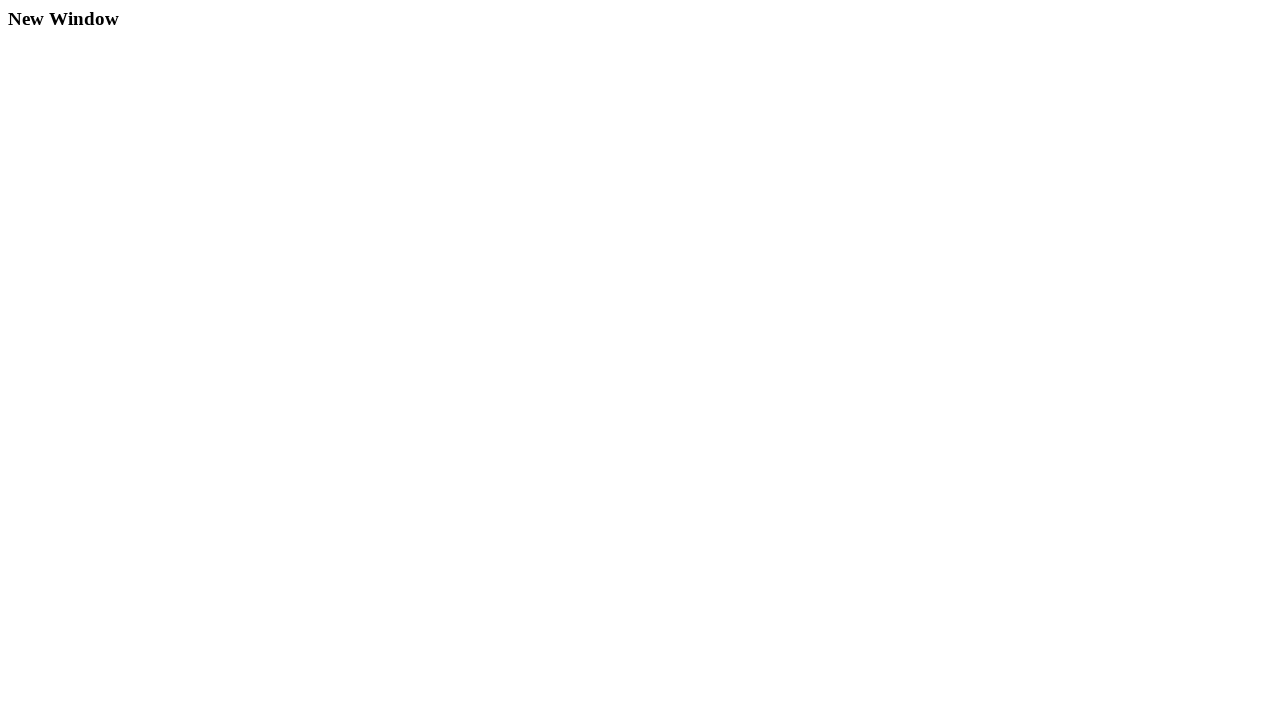

New window finished loading
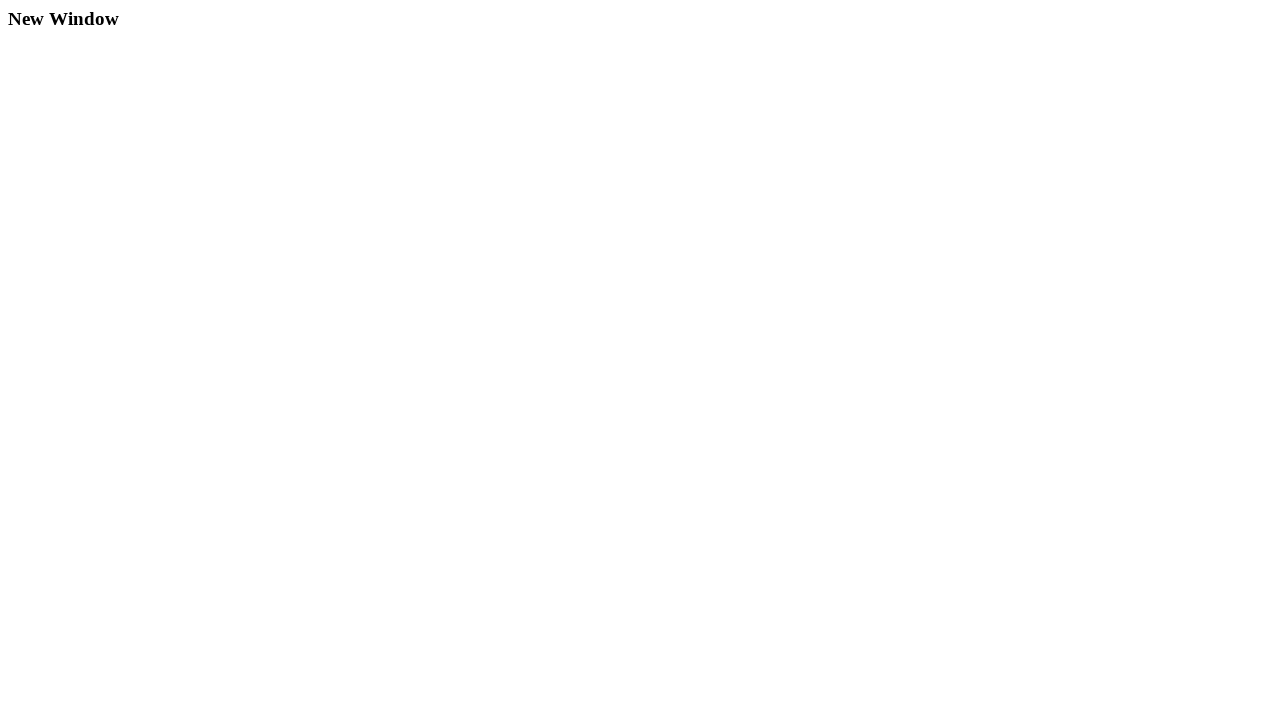

Verified new window contains 'New Window' text
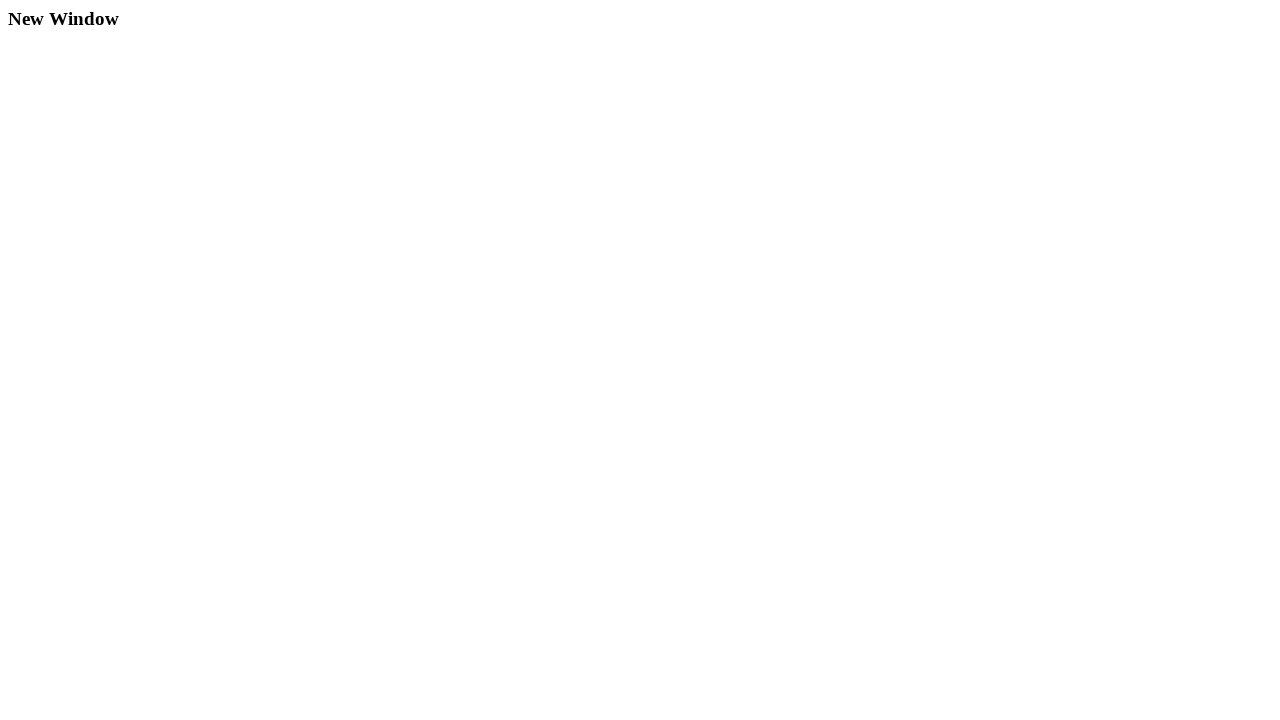

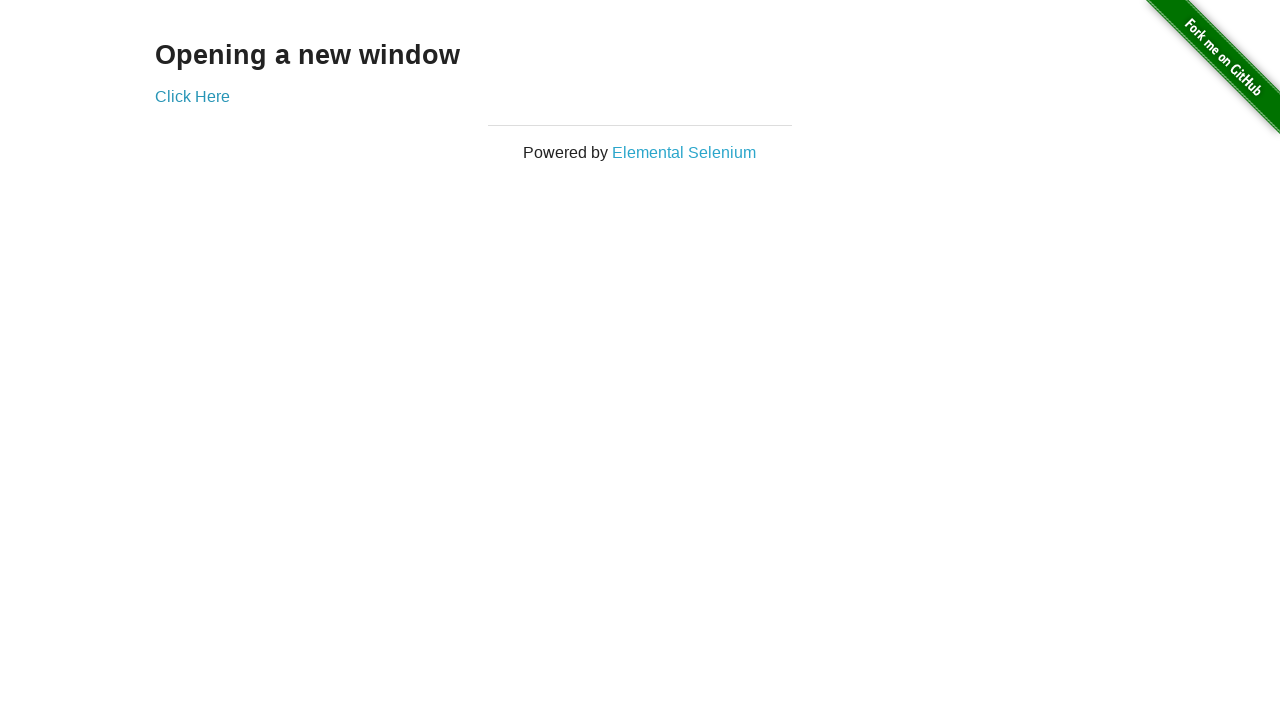